Tests the search functionality on Rockhurst High School website by entering a search term in the search box

Starting URL: https://www.rockhursths.edu/

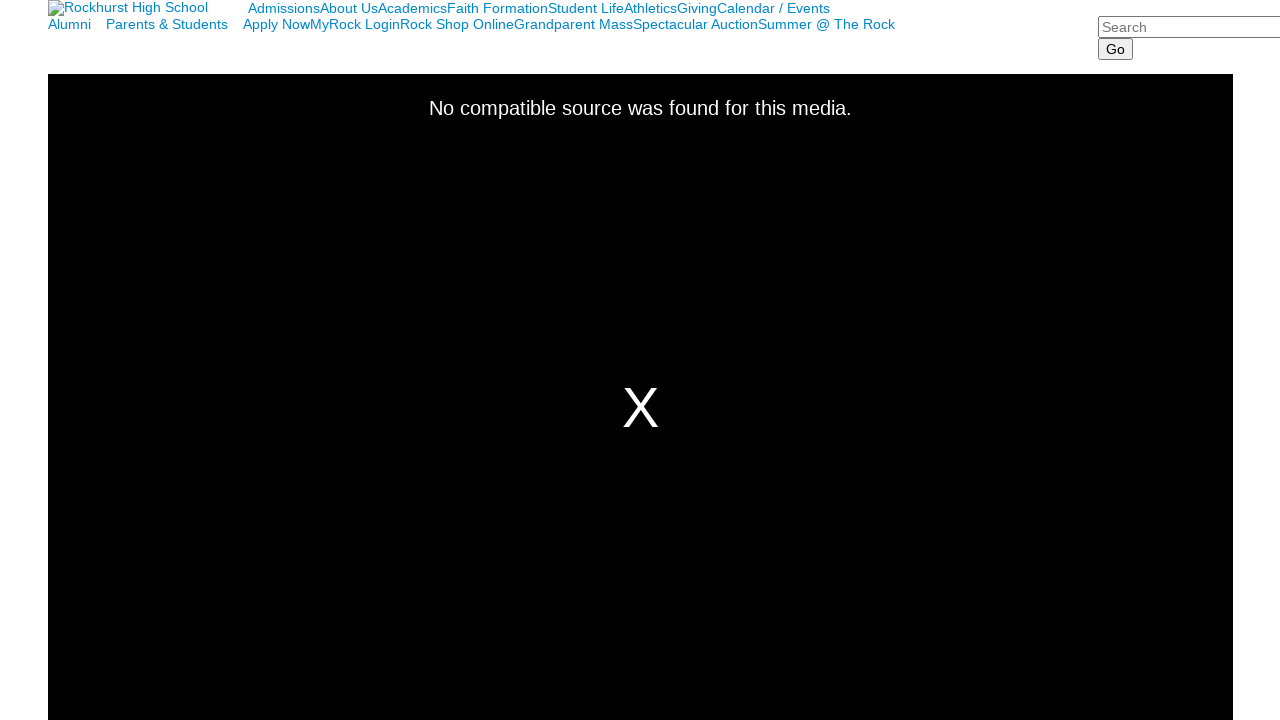

Filled search box with 'Test' query on #site-search-box
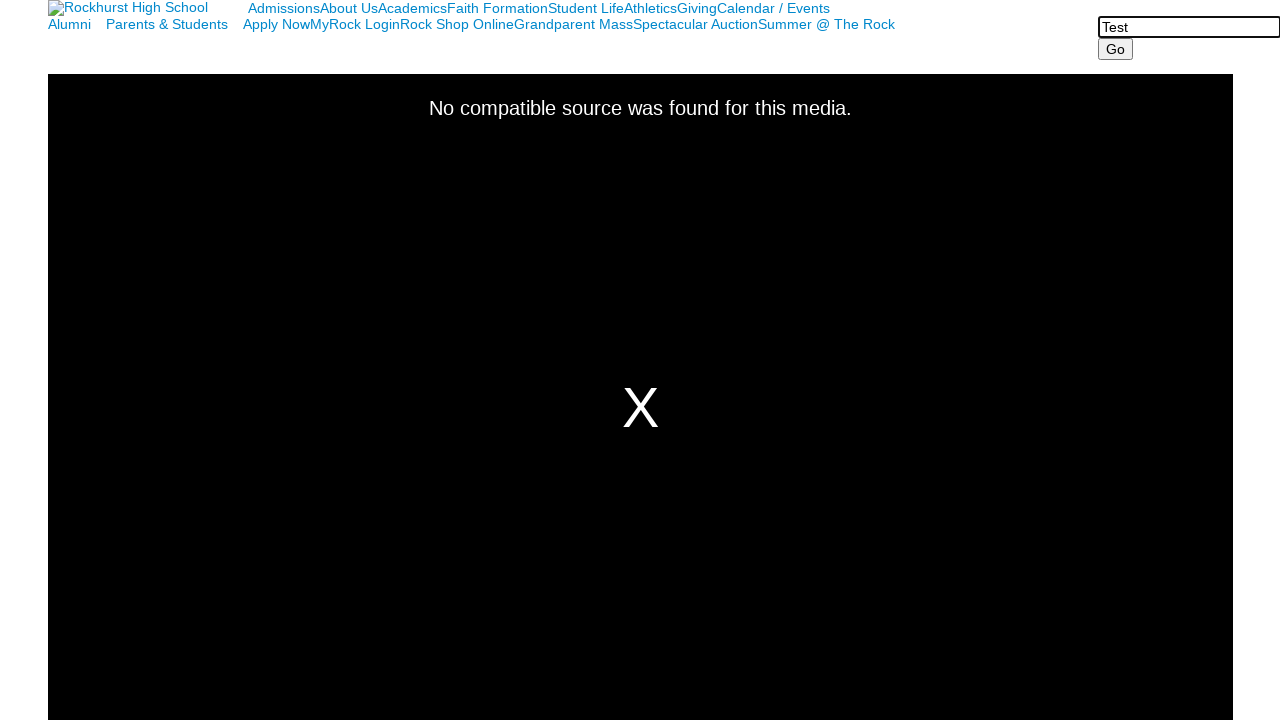

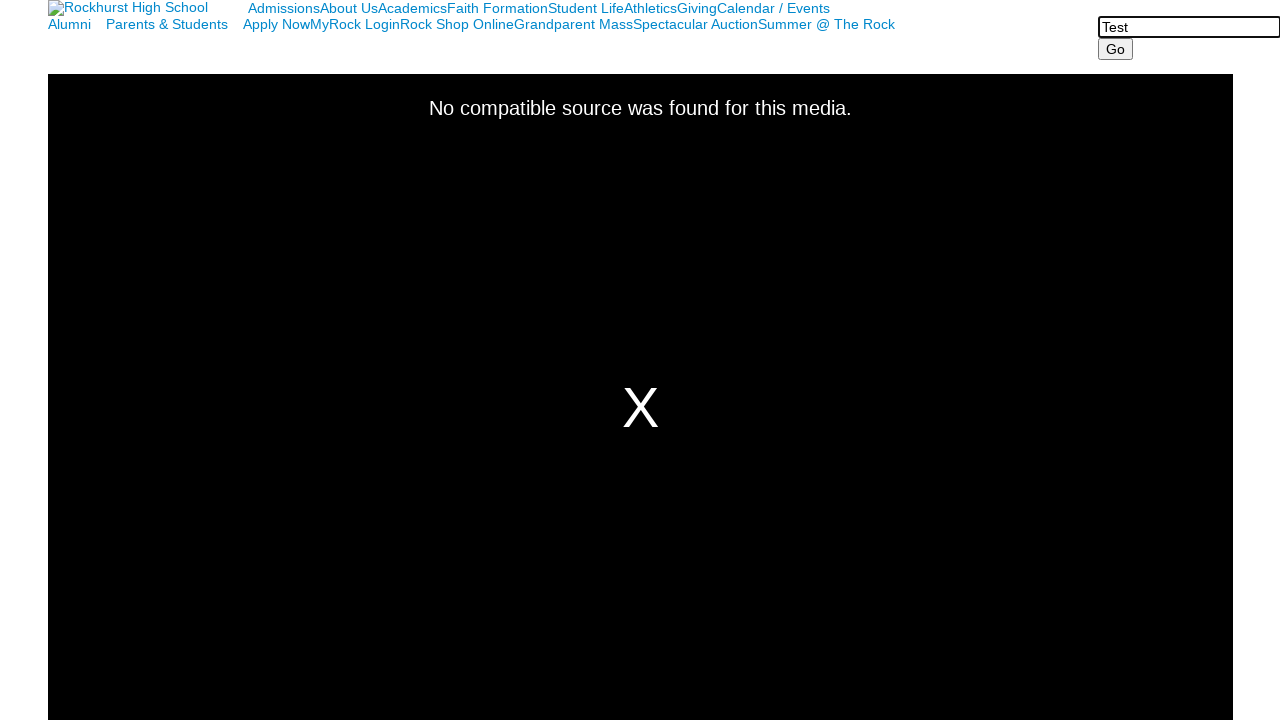